Navigates to Green Cart website and verifies that the cart icon is displayed on the page

Starting URL: https://www.rahulshettyacademy.com/seleniumPractise/#/offers

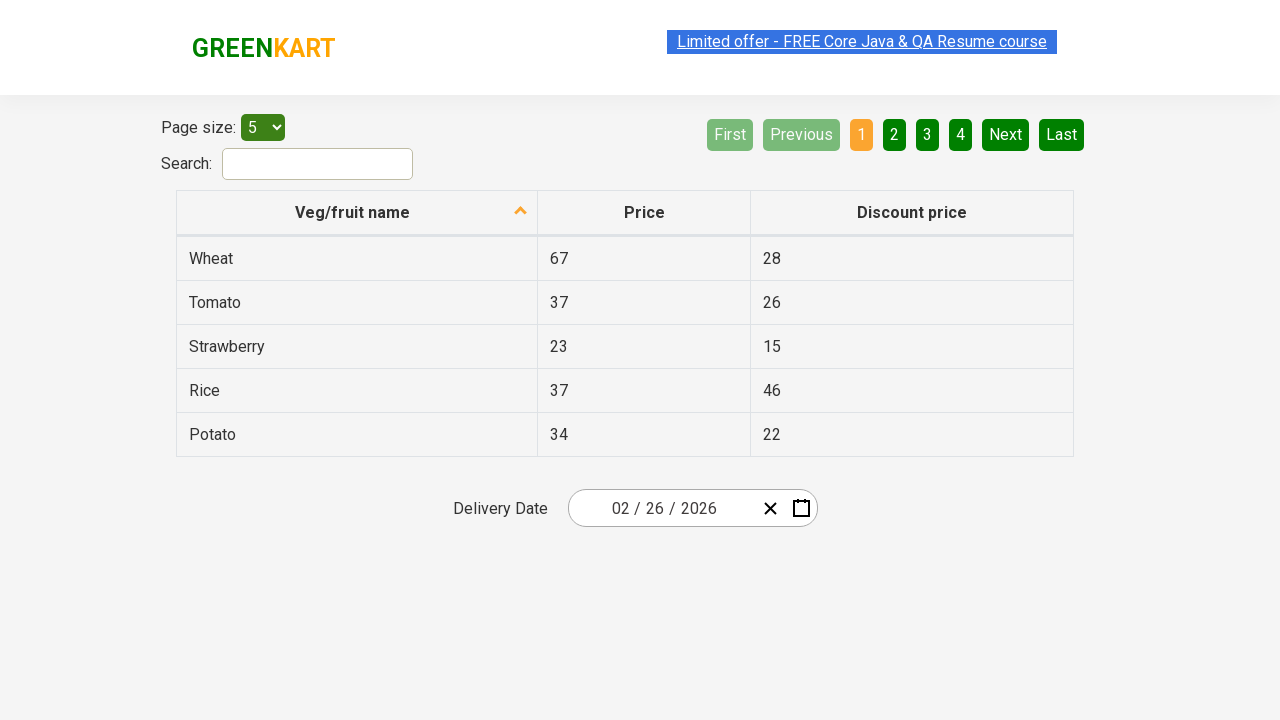

Navigated to Green Cart website at https://www.rahulshettyacademy.com/seleniumPractise/#/offers
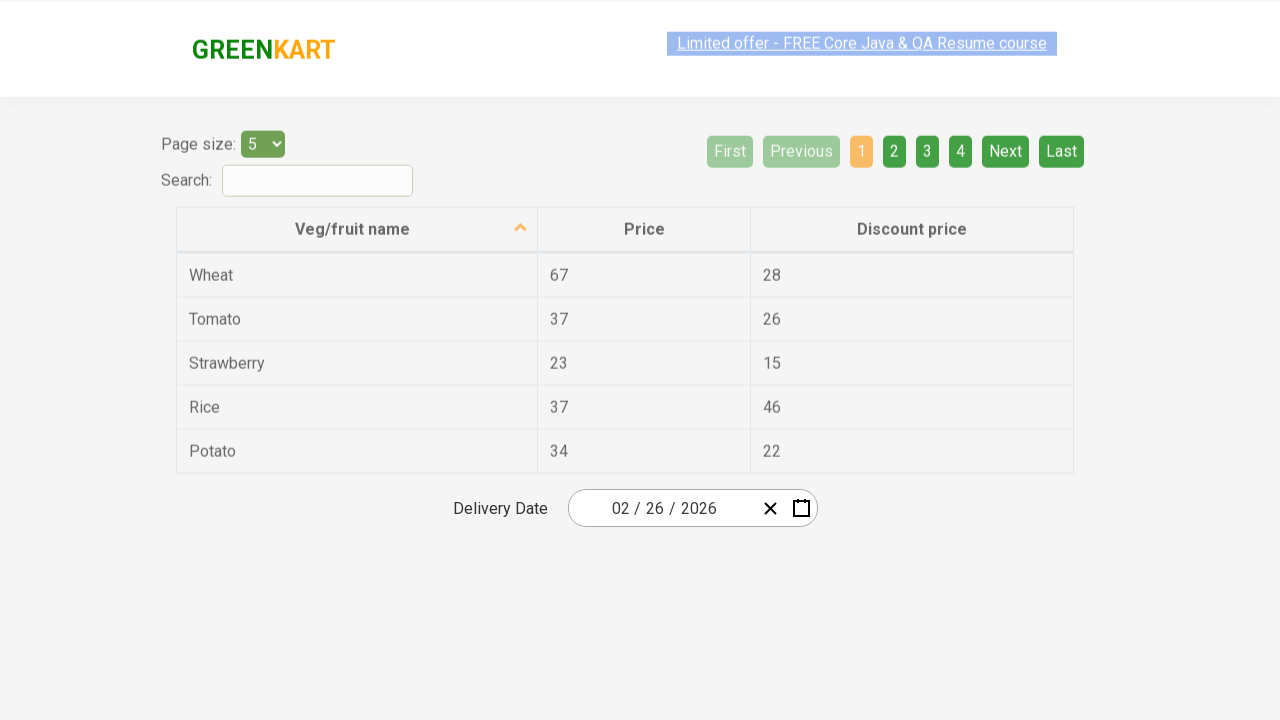

Located the Green Cart icon element
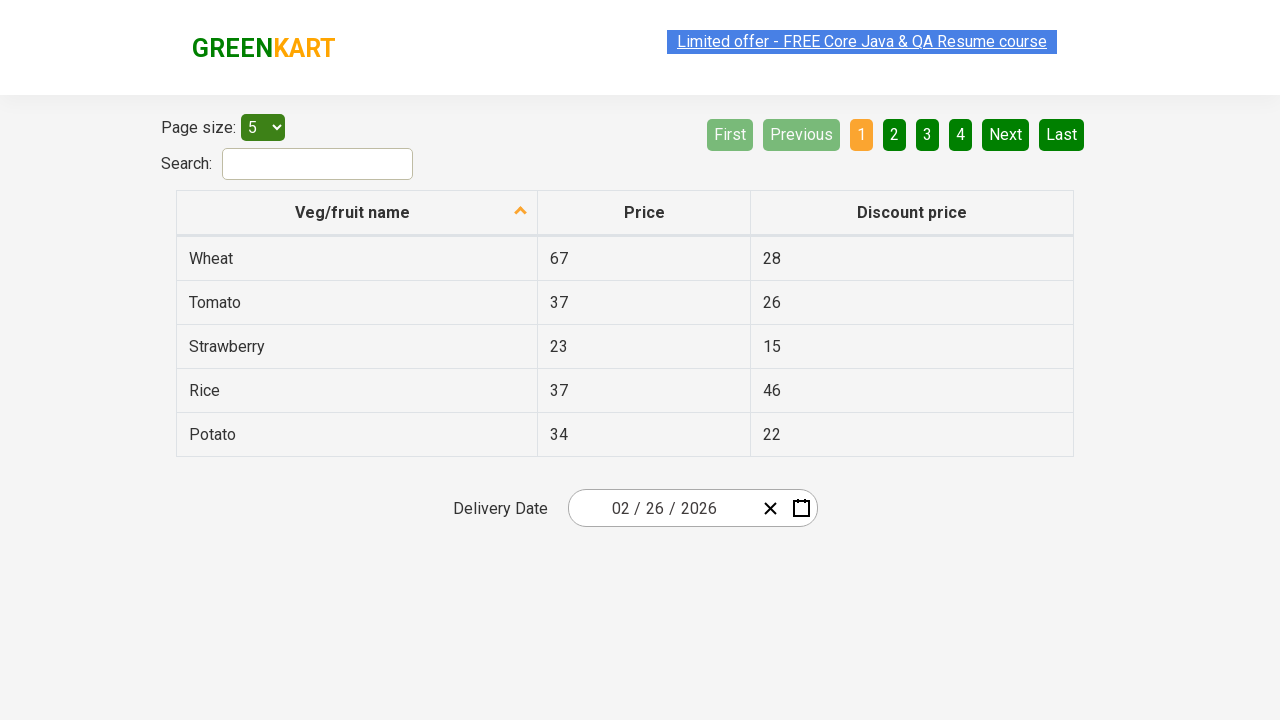

Verified that the Green Cart icon is visible on the page
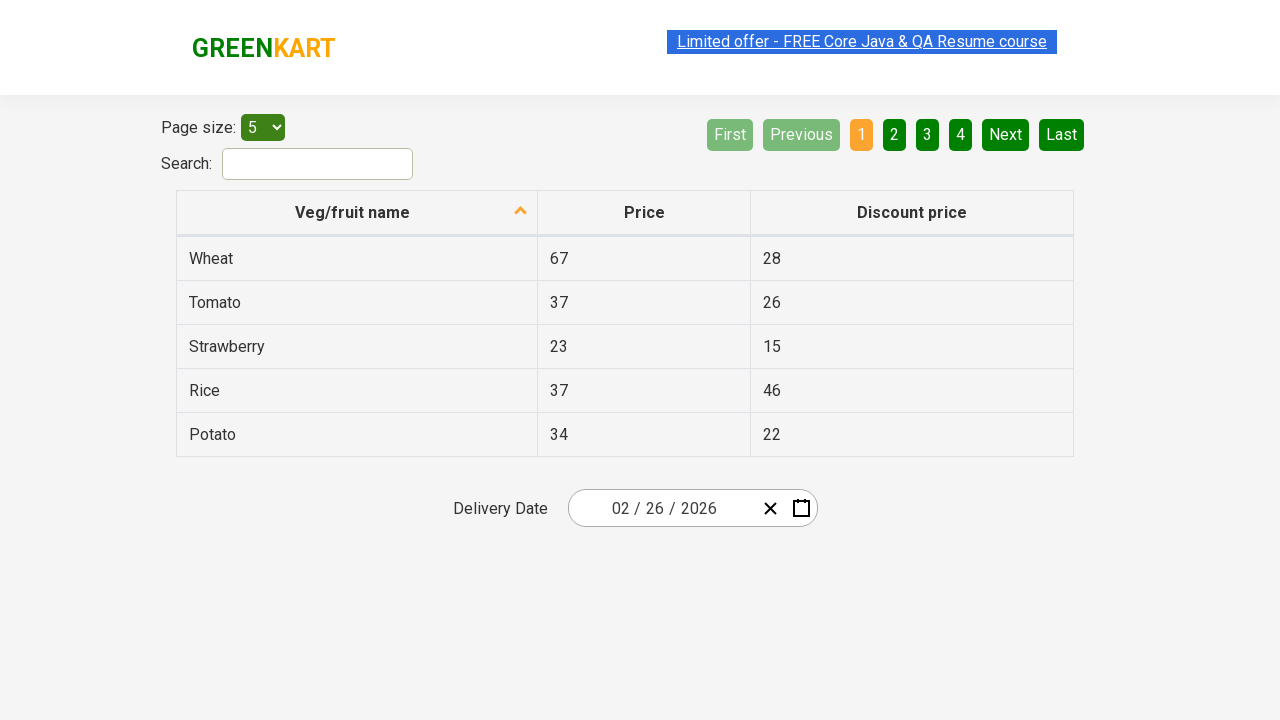

Test completed successfully - Green Cart icon verification passed
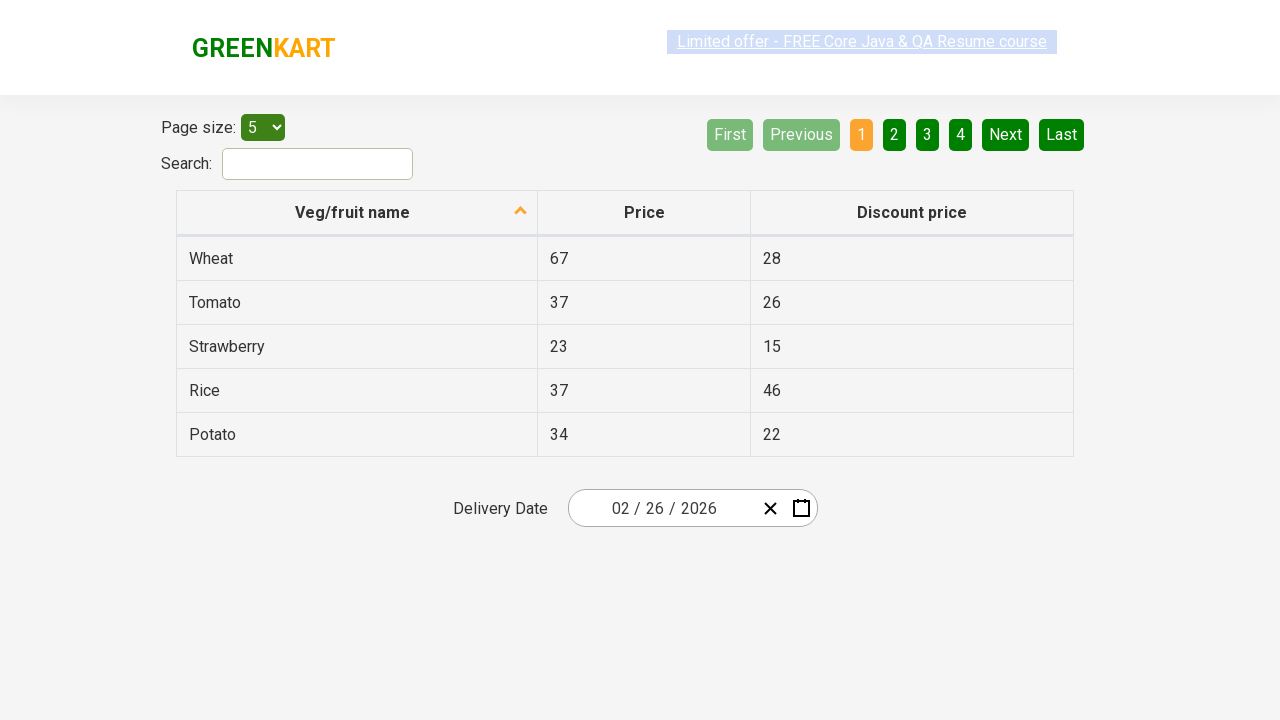

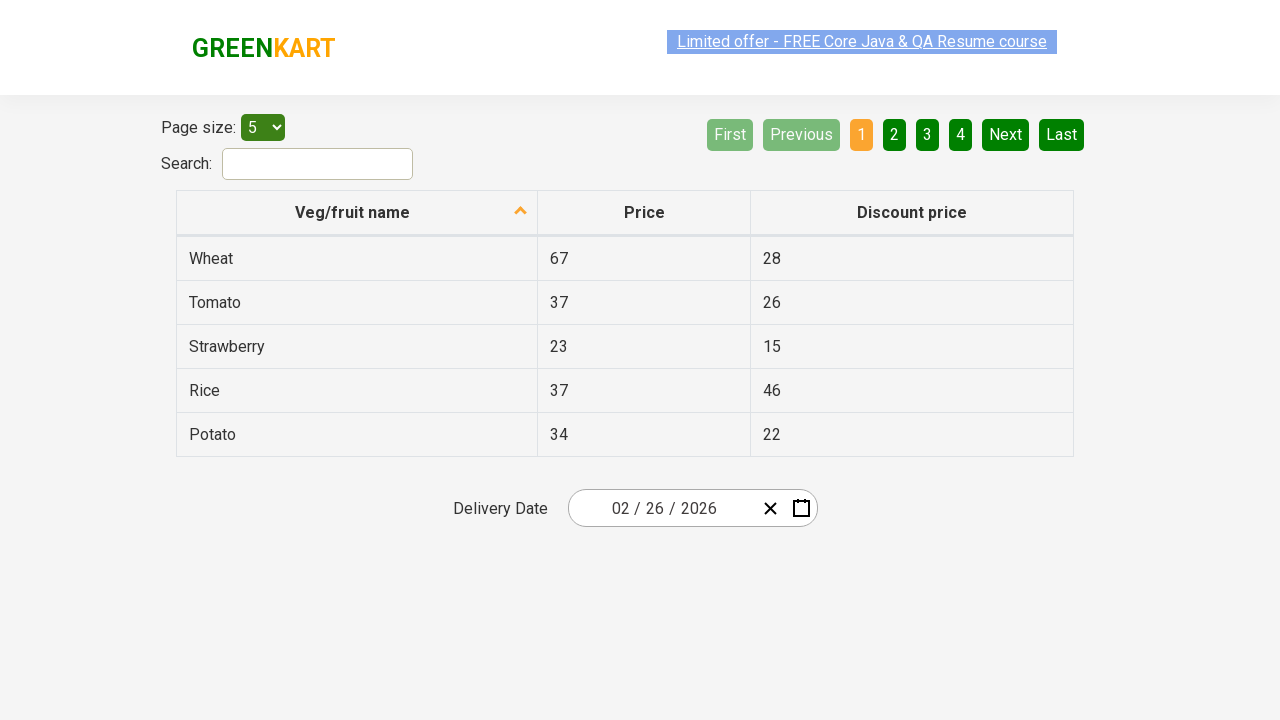